Tests dropdown selection functionality on Salesforce signup form by selecting a company size option

Starting URL: https://www.salesforce.com/form/signup/elf-v2-login/?d=70130000000Enus

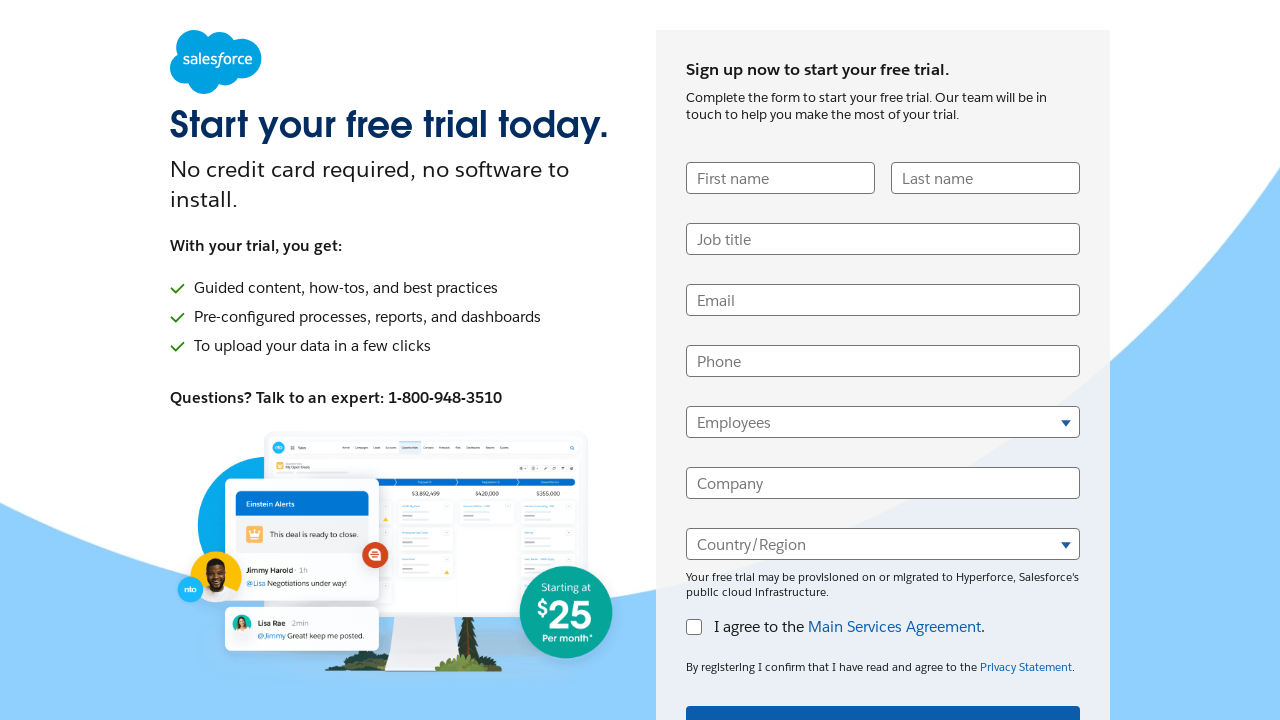

Selected '21 - 200 employees' from company size dropdown on select[name='CompanyEmployees']
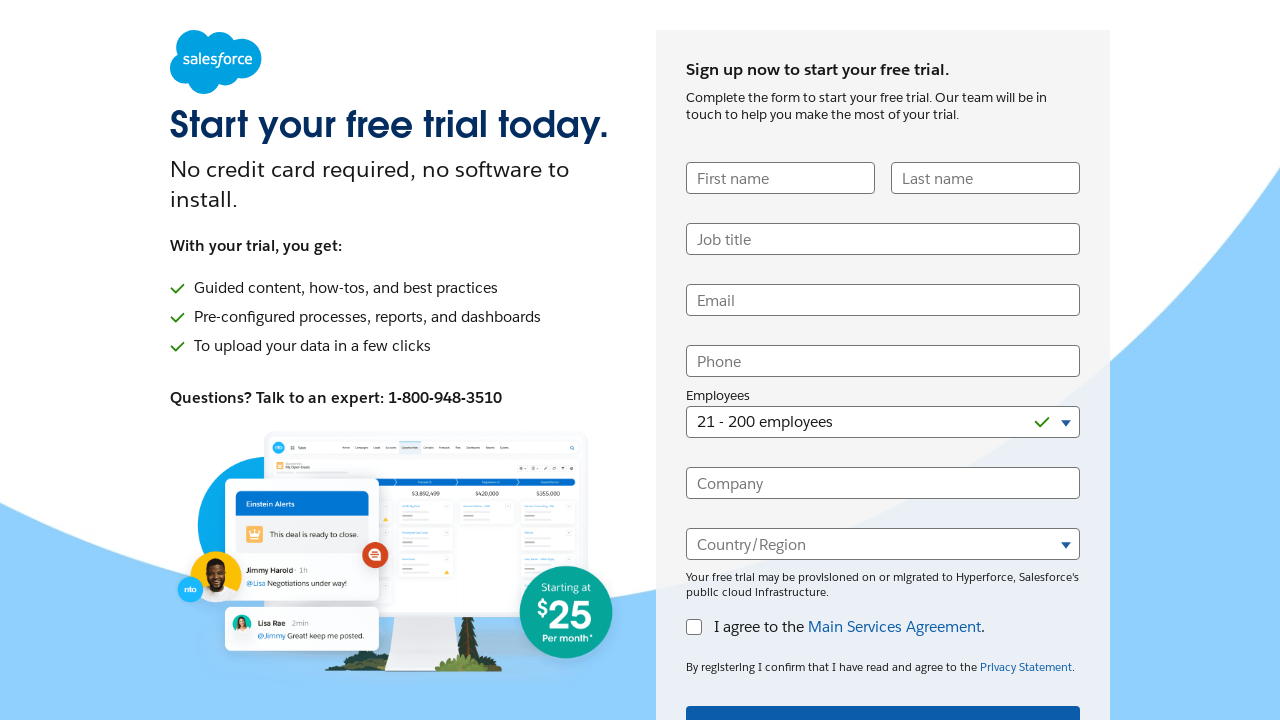

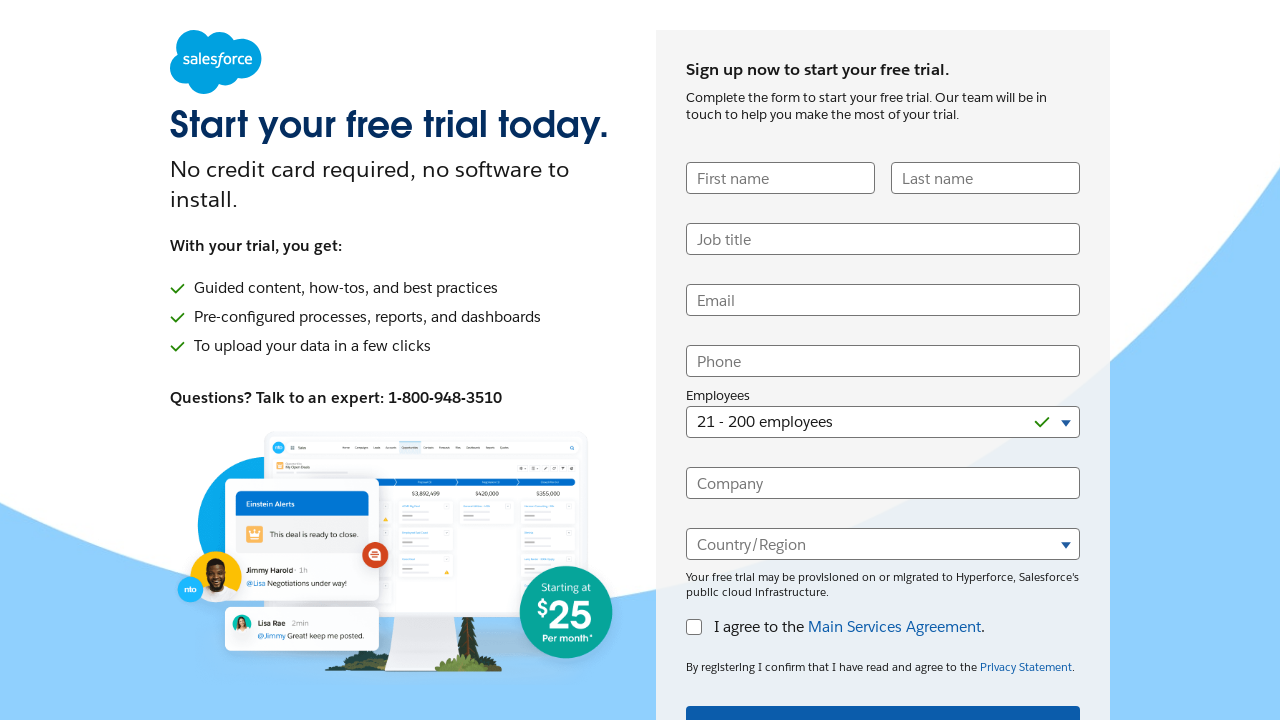